Tests checkbox interaction on a dynamic controls page by clicking to select and then deselect a checkbox

Starting URL: https://v1.training-support.net/selenium/dynamic-controls

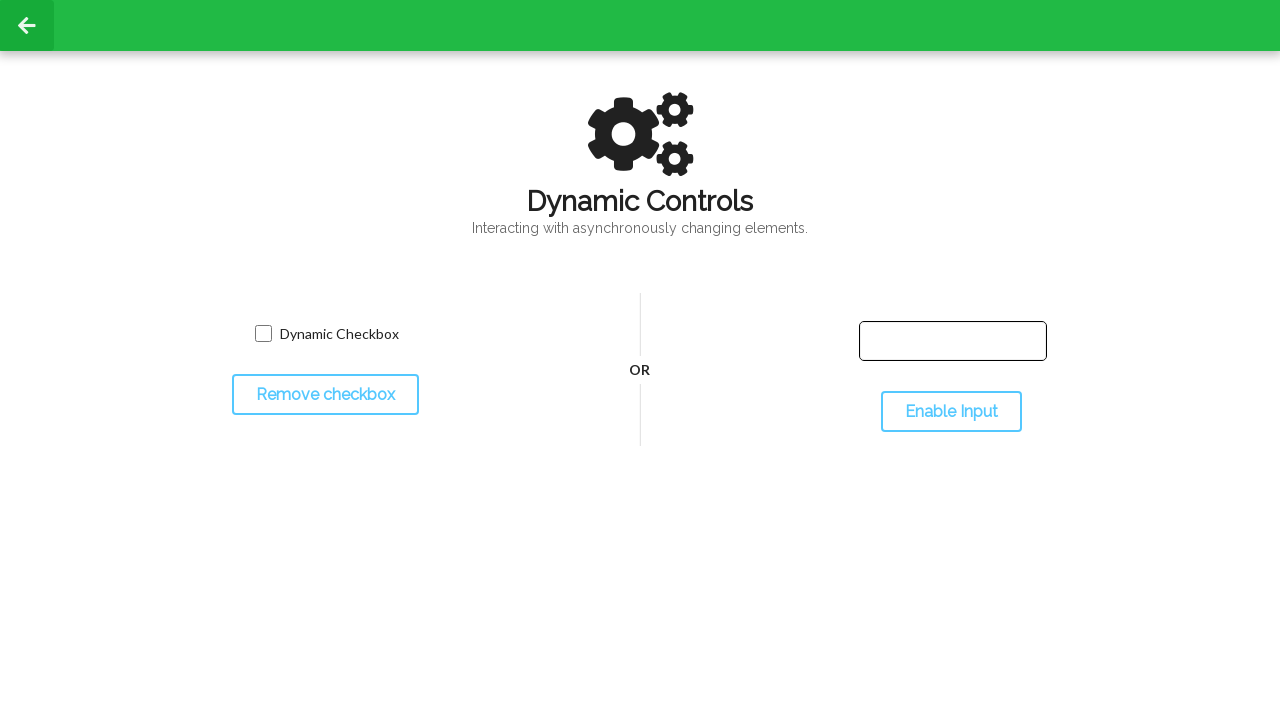

Located checkbox element with name 'toggled'
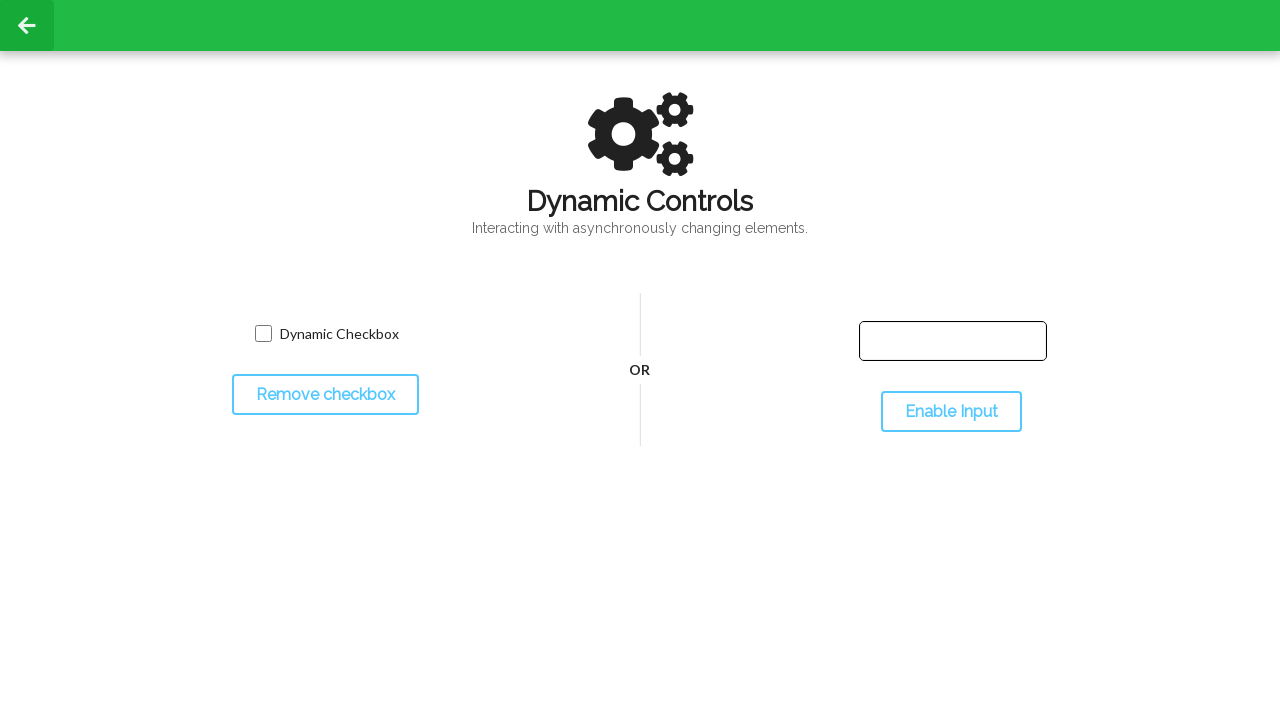

Clicked checkbox to select it at (263, 334) on input[name='toggled']
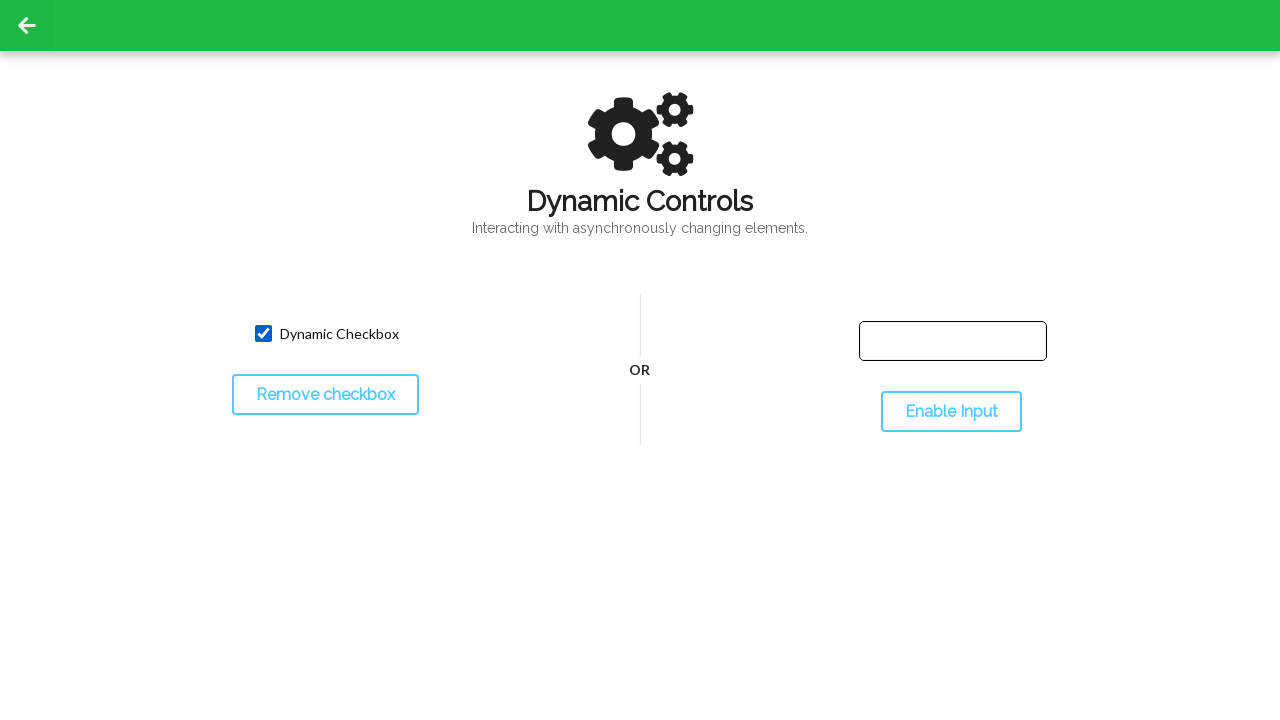

Verified checkbox is selected
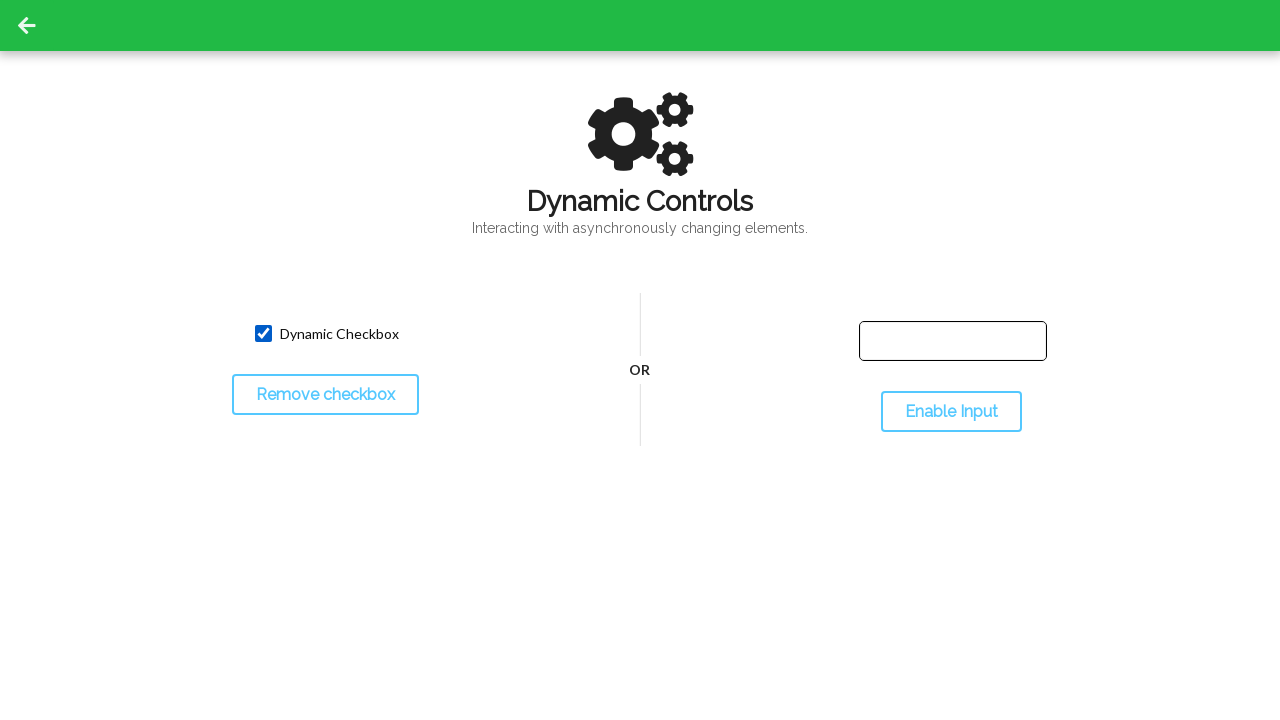

Clicked checkbox to deselect it at (263, 334) on input[name='toggled']
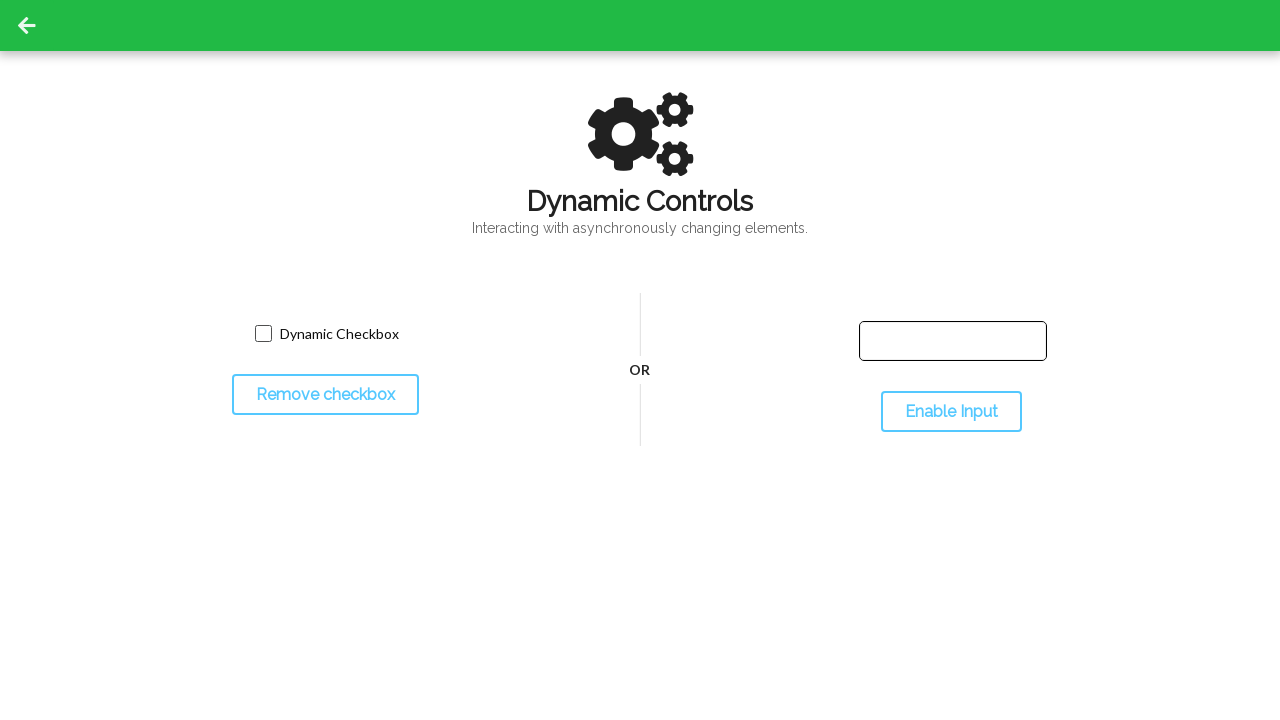

Verified checkbox is deselected
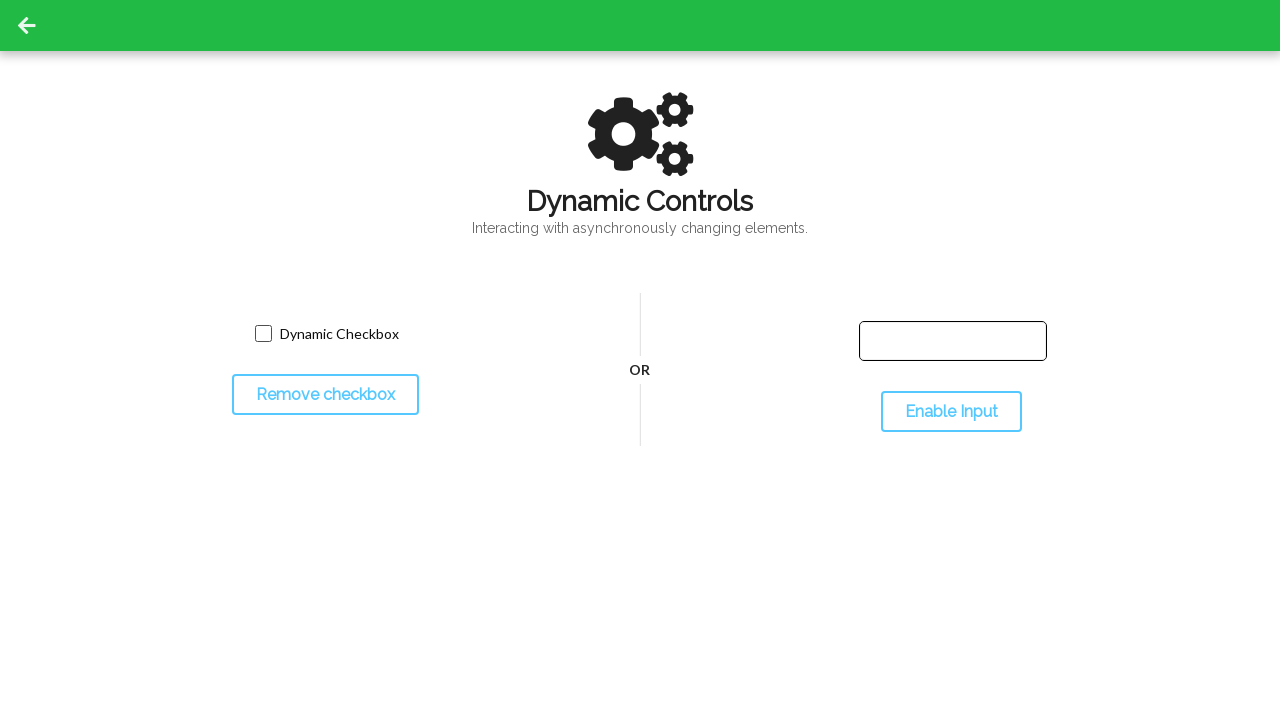

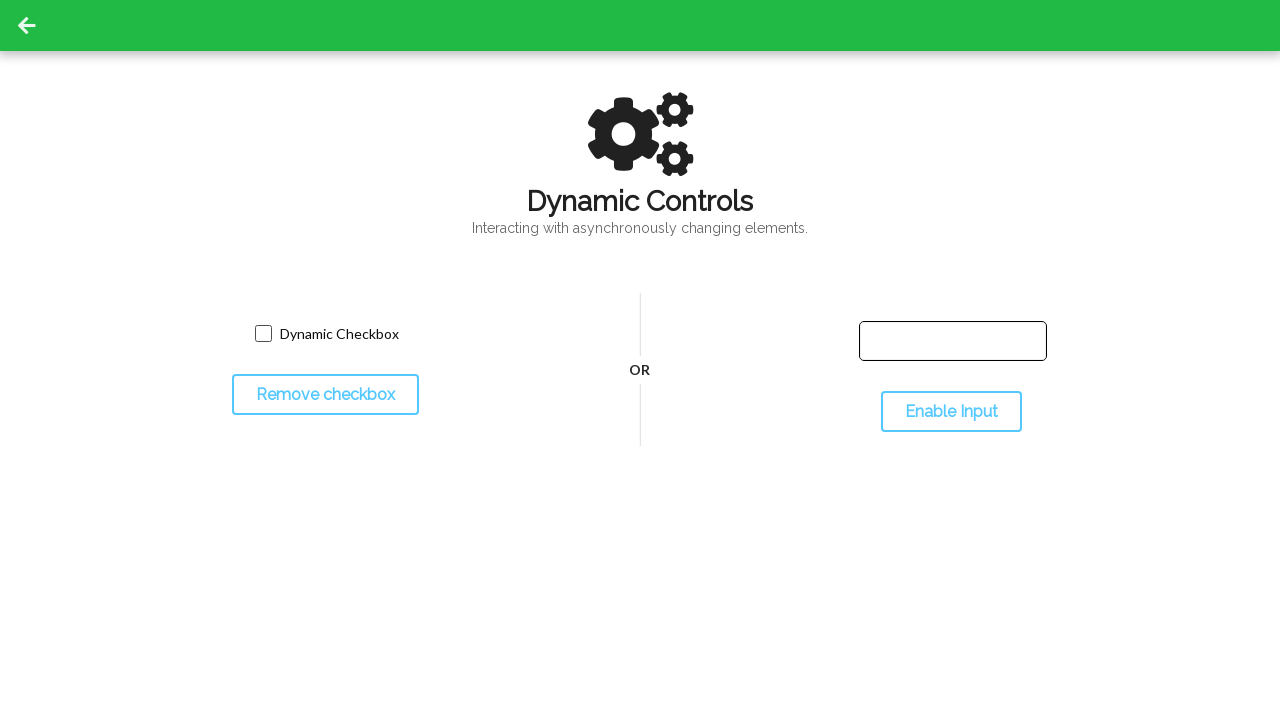